Clicks the Submit New Language menu and verifies the page heading

Starting URL: http://www.99-bottles-of-beer.net/

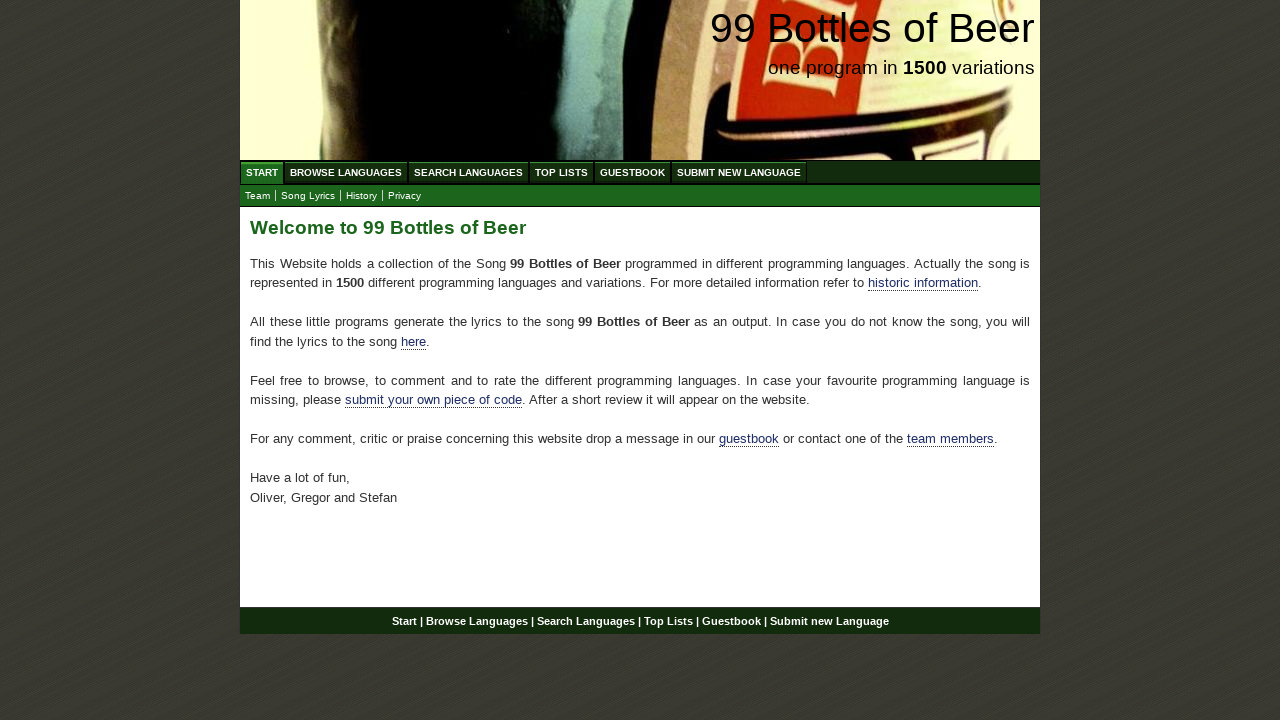

Clicked Submit New Language menu at (739, 172) on xpath=//a[@href='/submitnewlanguage.html']
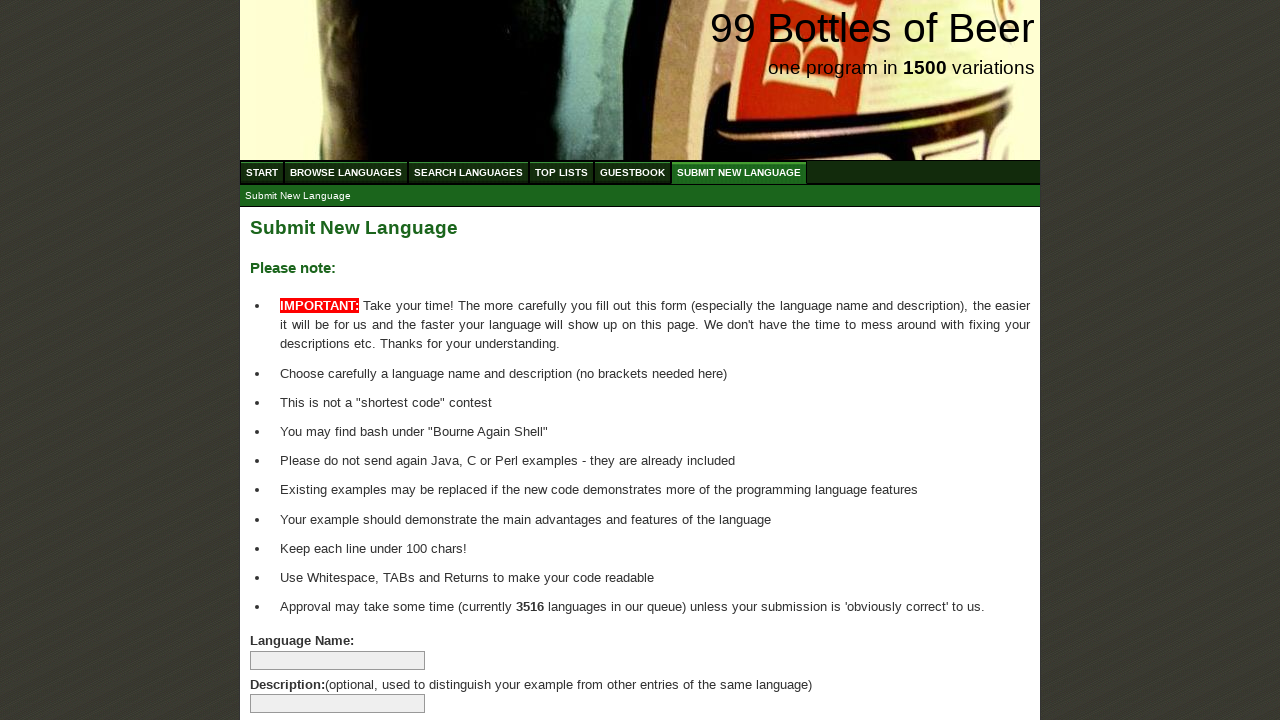

Verified page heading 'Submit New Language' is displayed
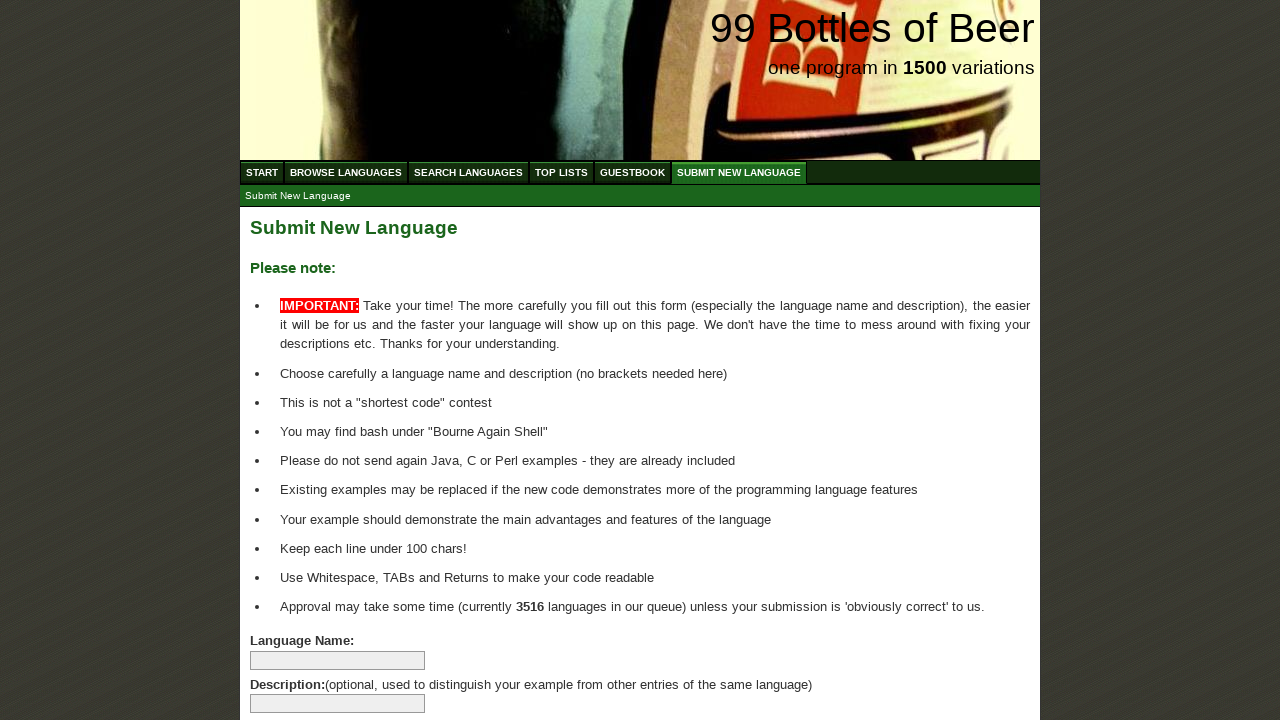

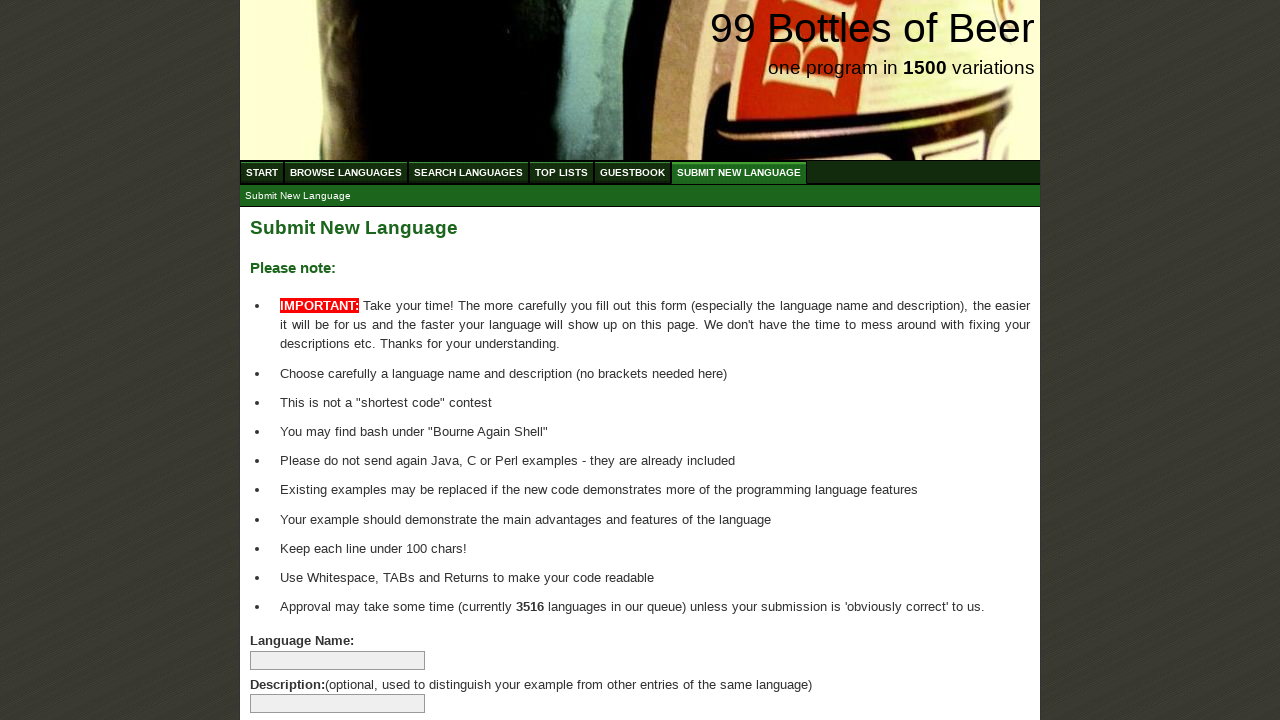